Tests that other controls are hidden when editing a todo item

Starting URL: https://demo.playwright.dev/todomvc

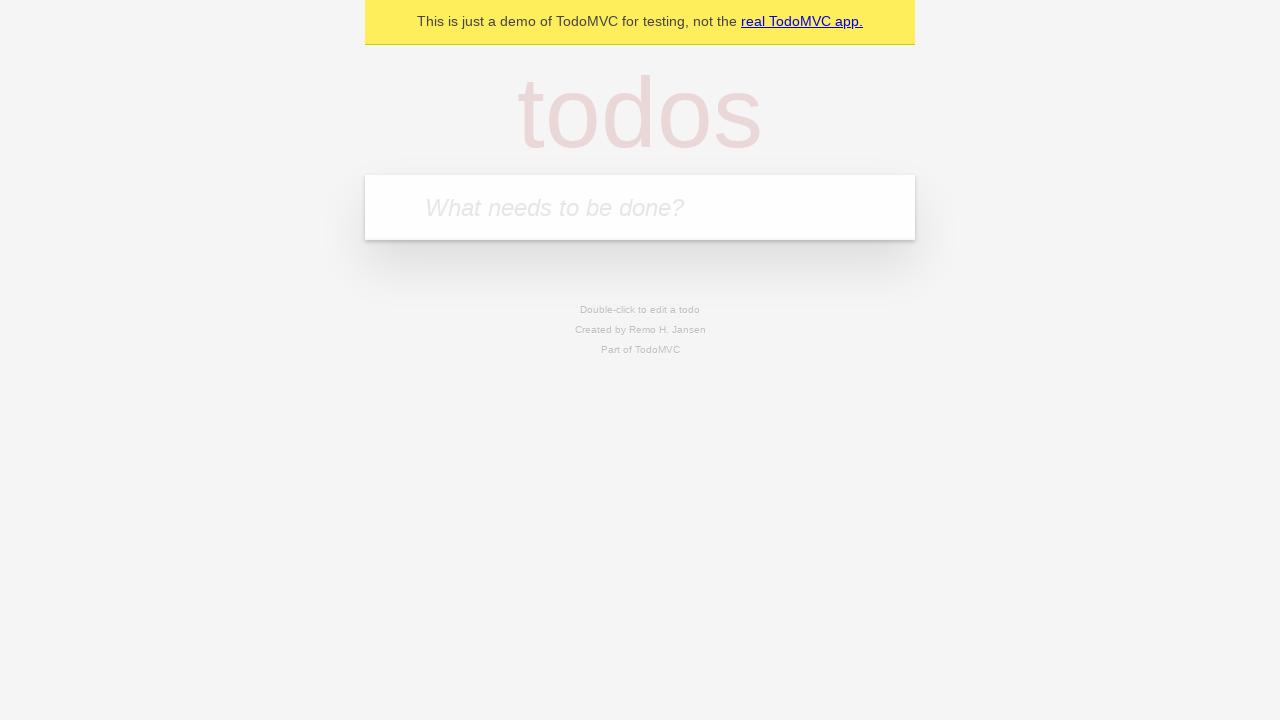

Filled new todo input with 'buy some cheese' on .new-todo
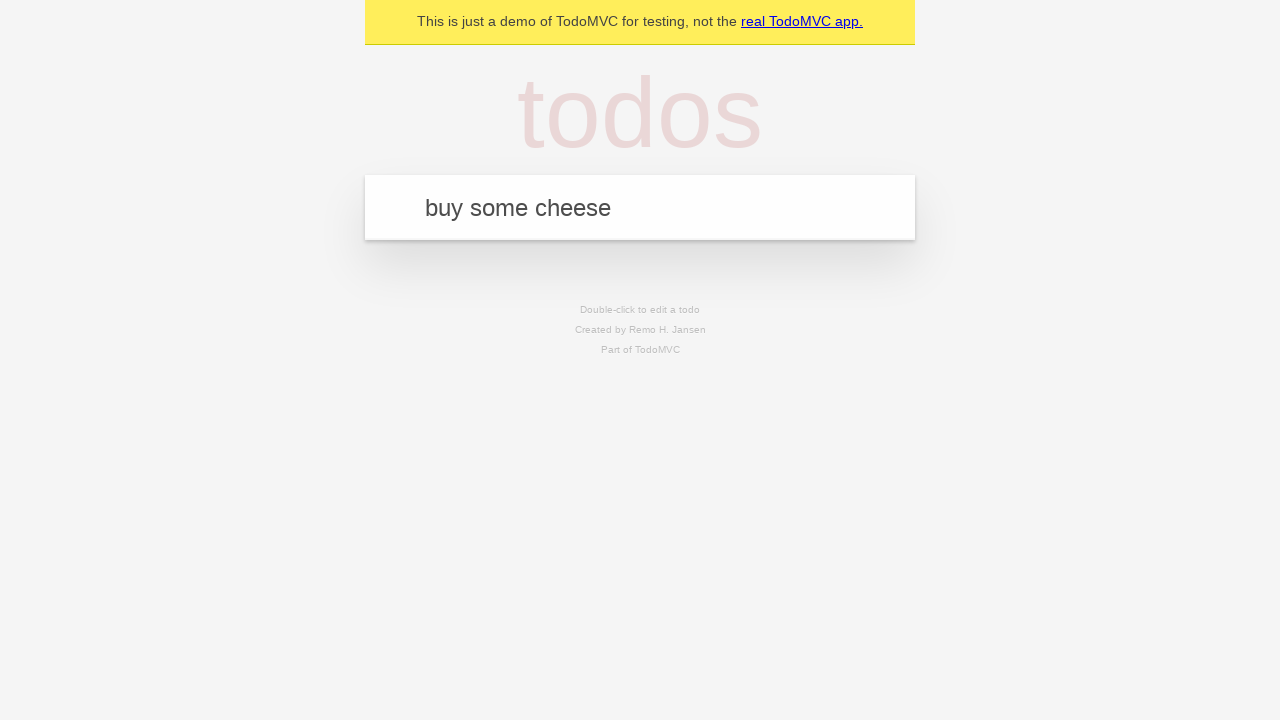

Pressed Enter to create first todo on .new-todo
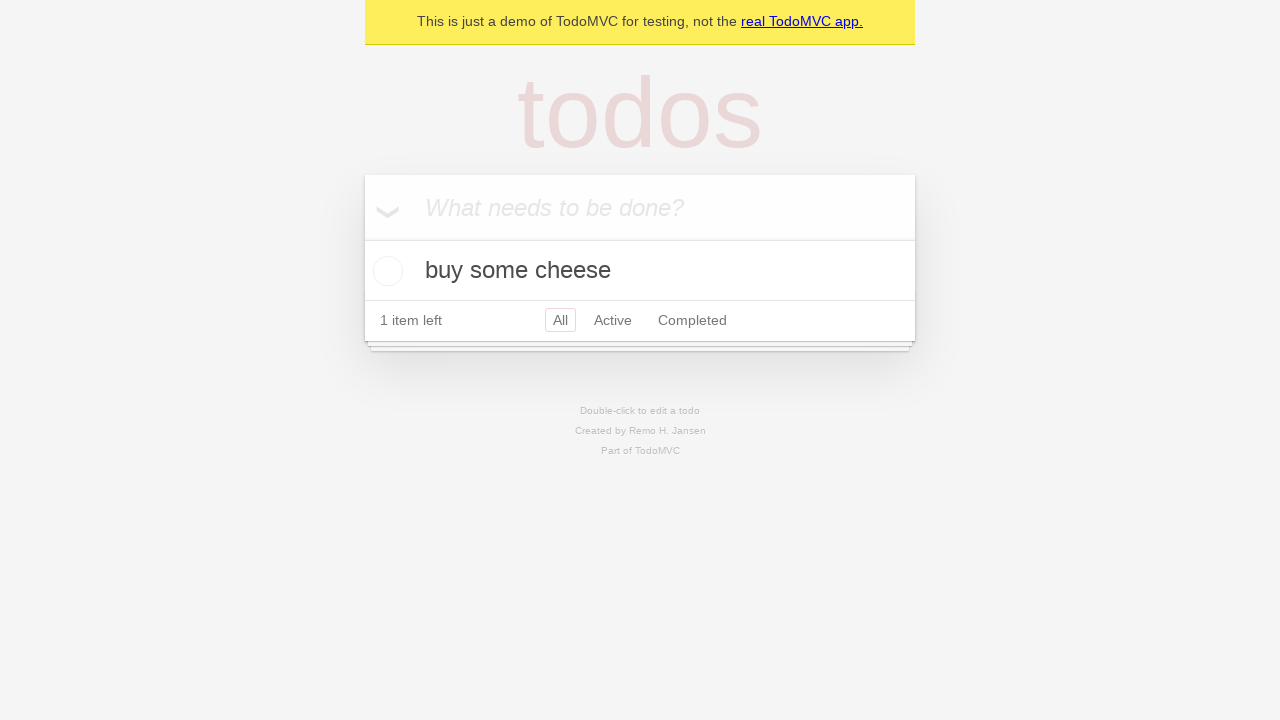

Filled new todo input with 'feed the cat' on .new-todo
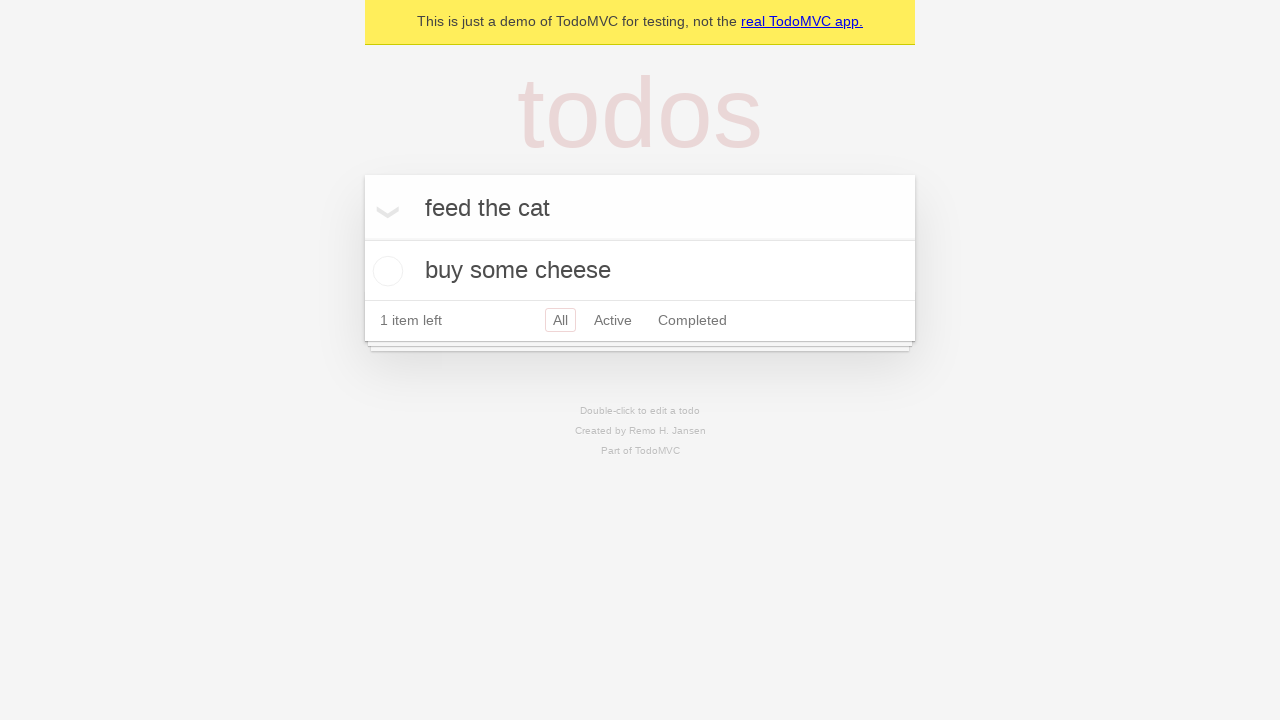

Pressed Enter to create second todo on .new-todo
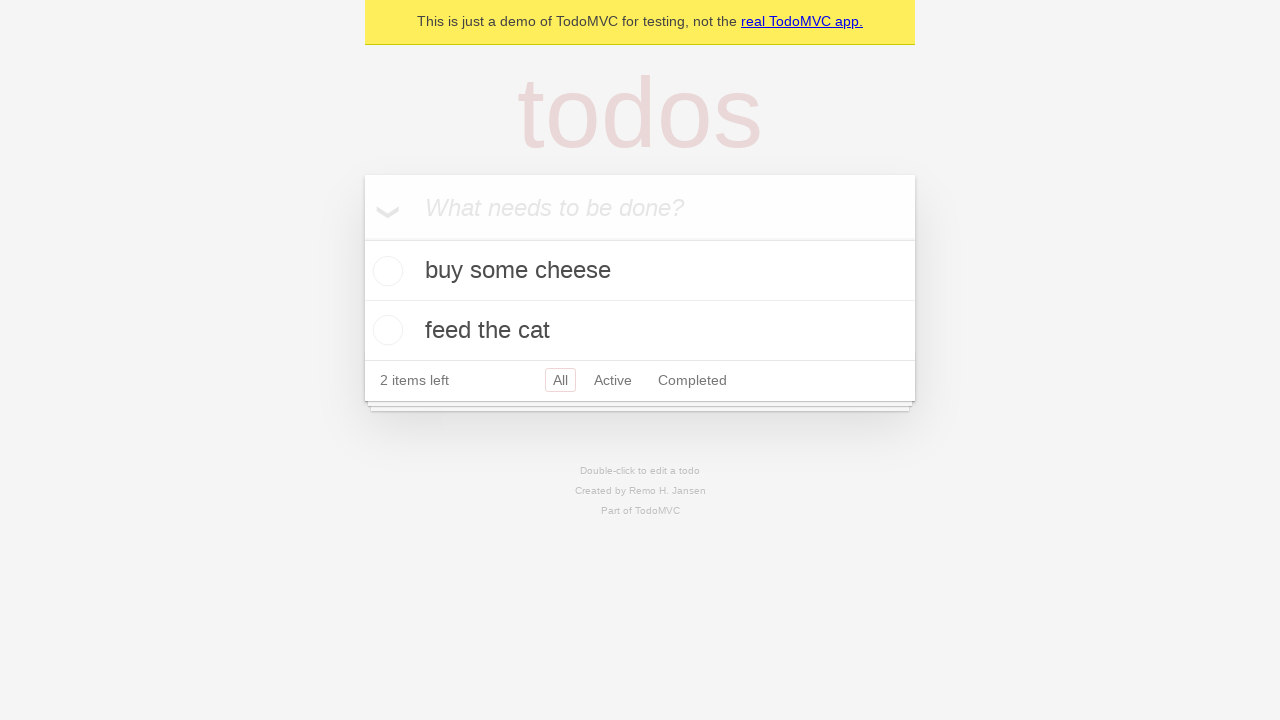

Filled new todo input with 'book a doctors appointment' on .new-todo
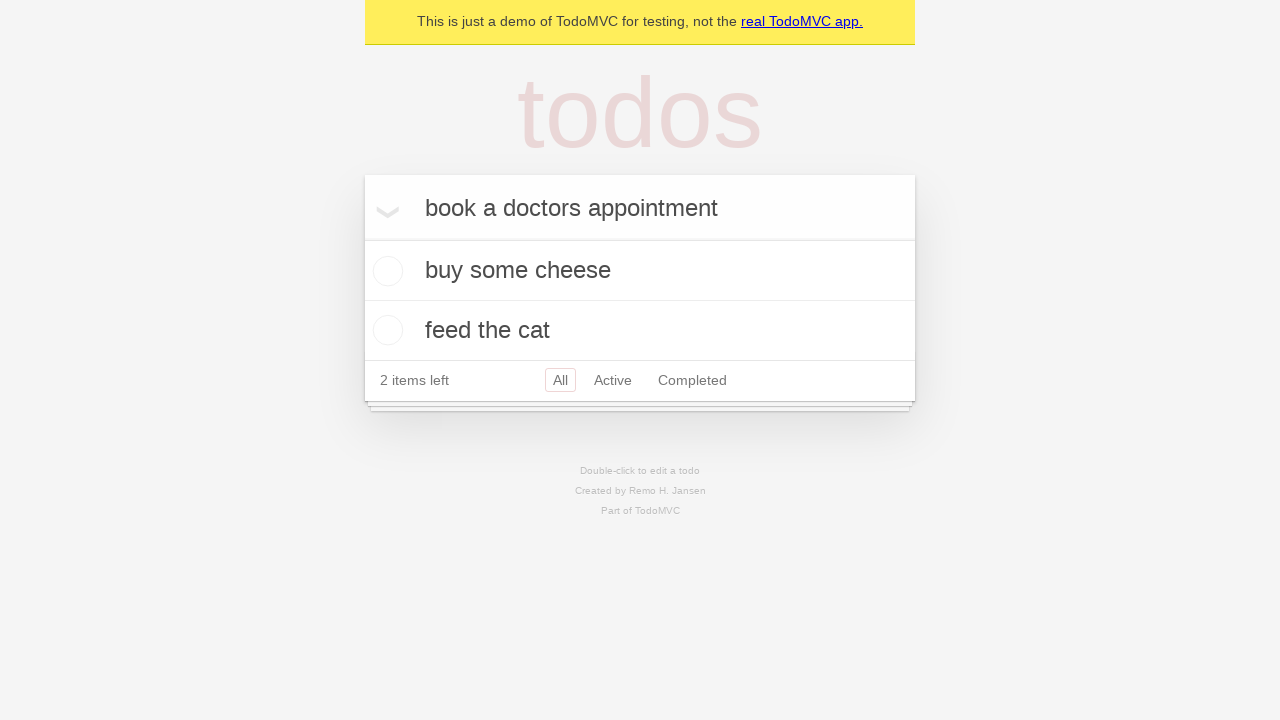

Pressed Enter to create third todo on .new-todo
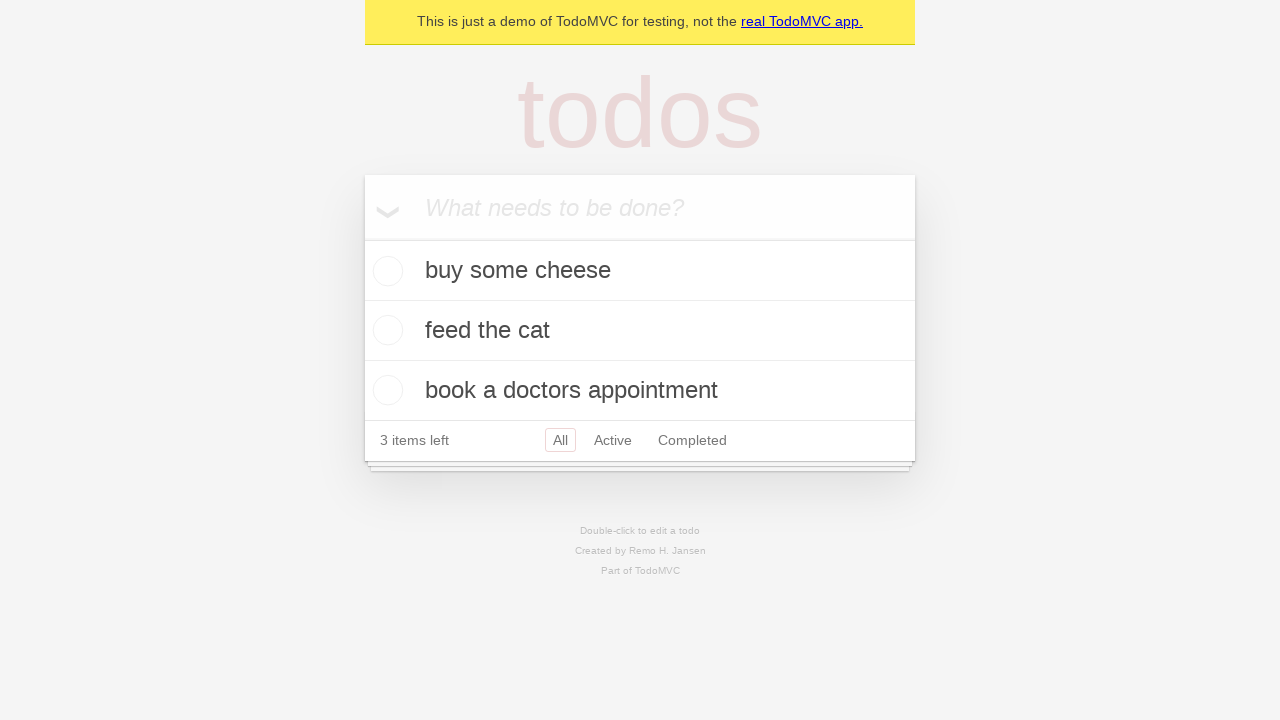

All three todos loaded in the list
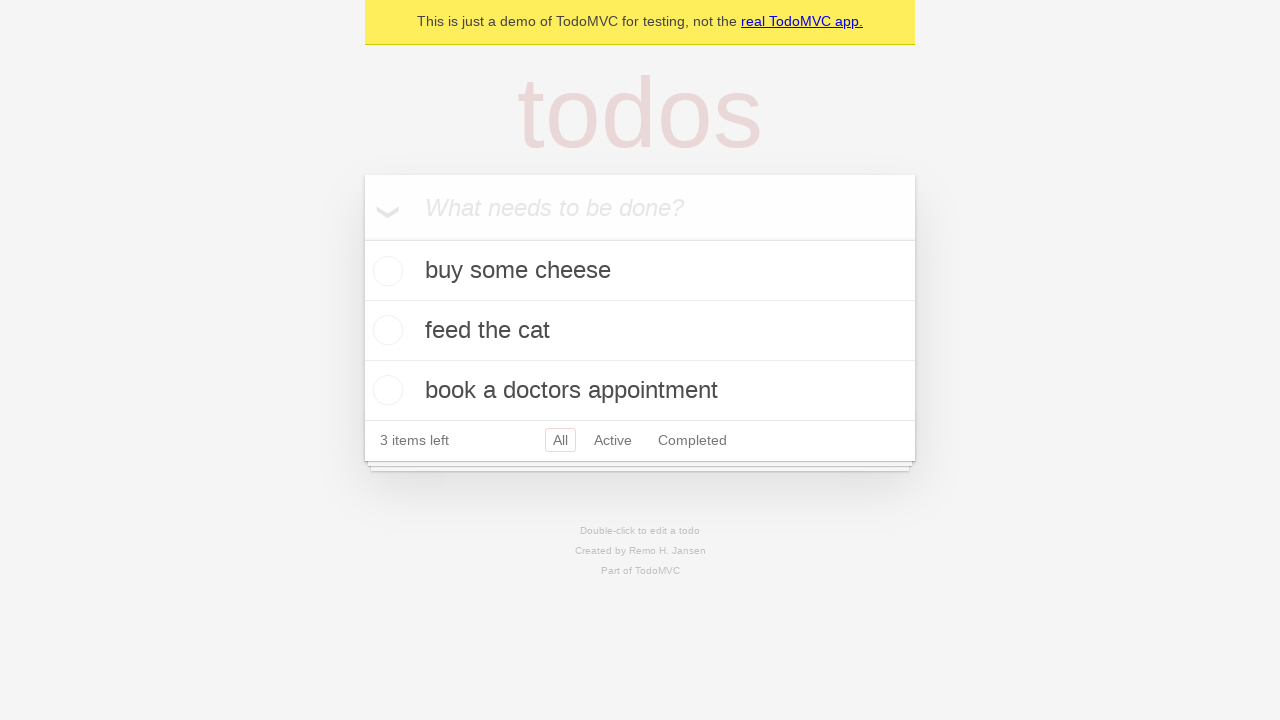

Double-clicked second todo to enter edit mode at (640, 331) on .todo-list li >> nth=1
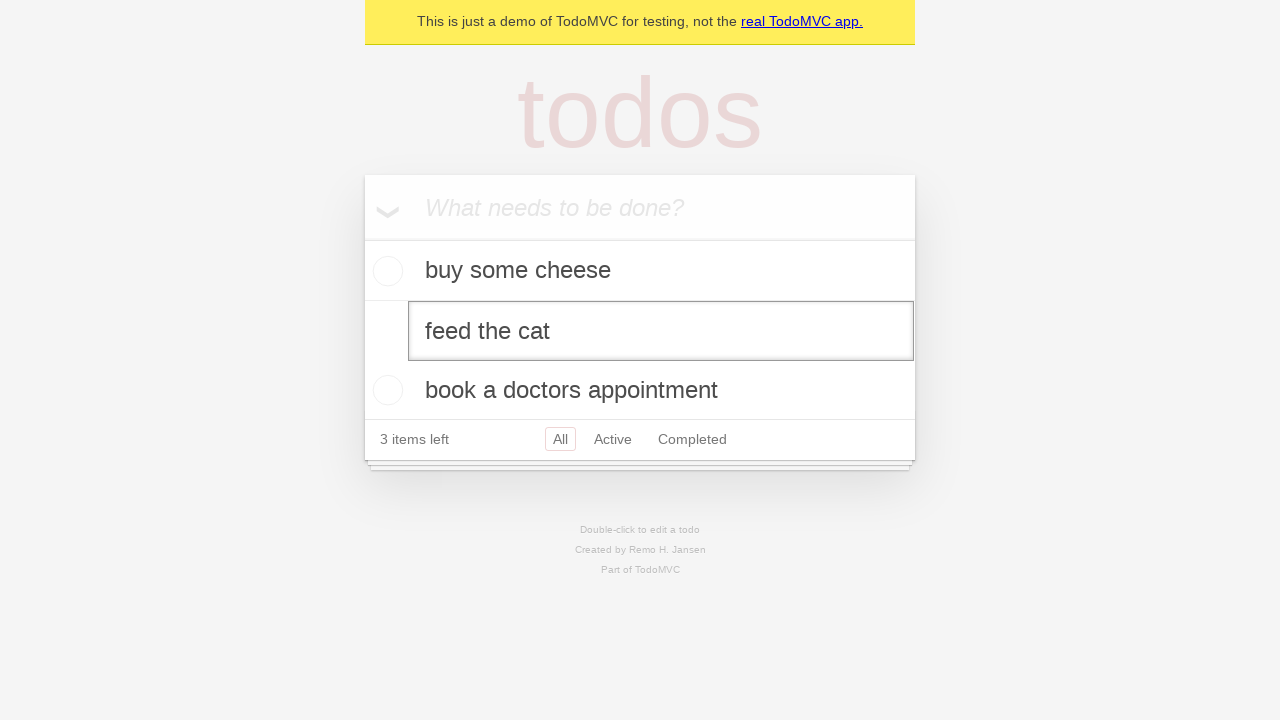

Edit input field appeared for second todo
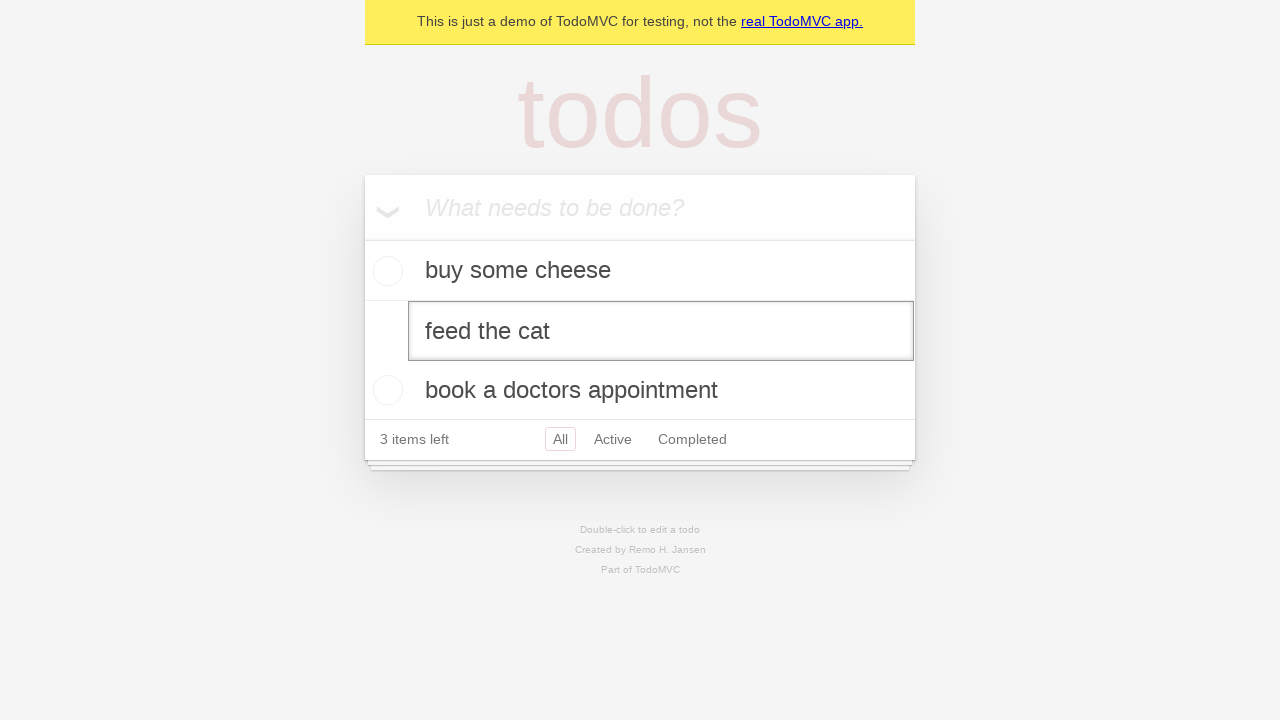

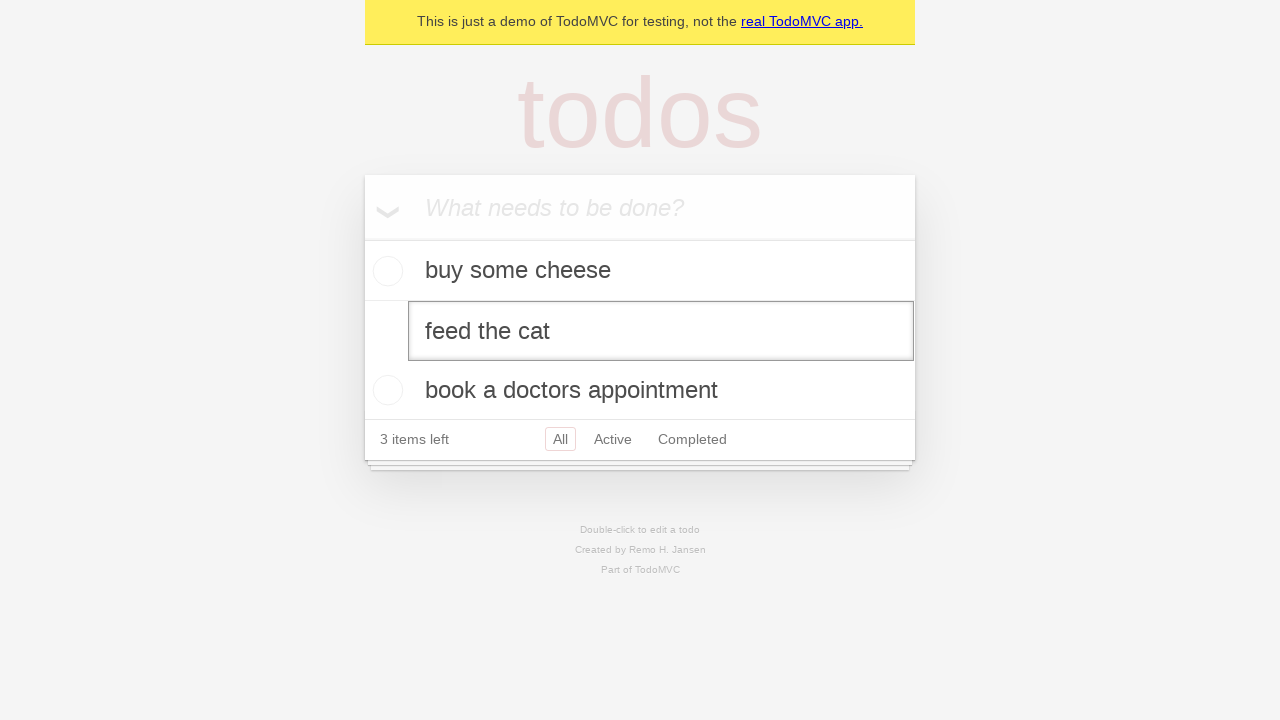